Tests various click actions including single click, double click, and right click on different button elements using ActionChains

Starting URL: https://sahitest.com/demo/clicks.htm

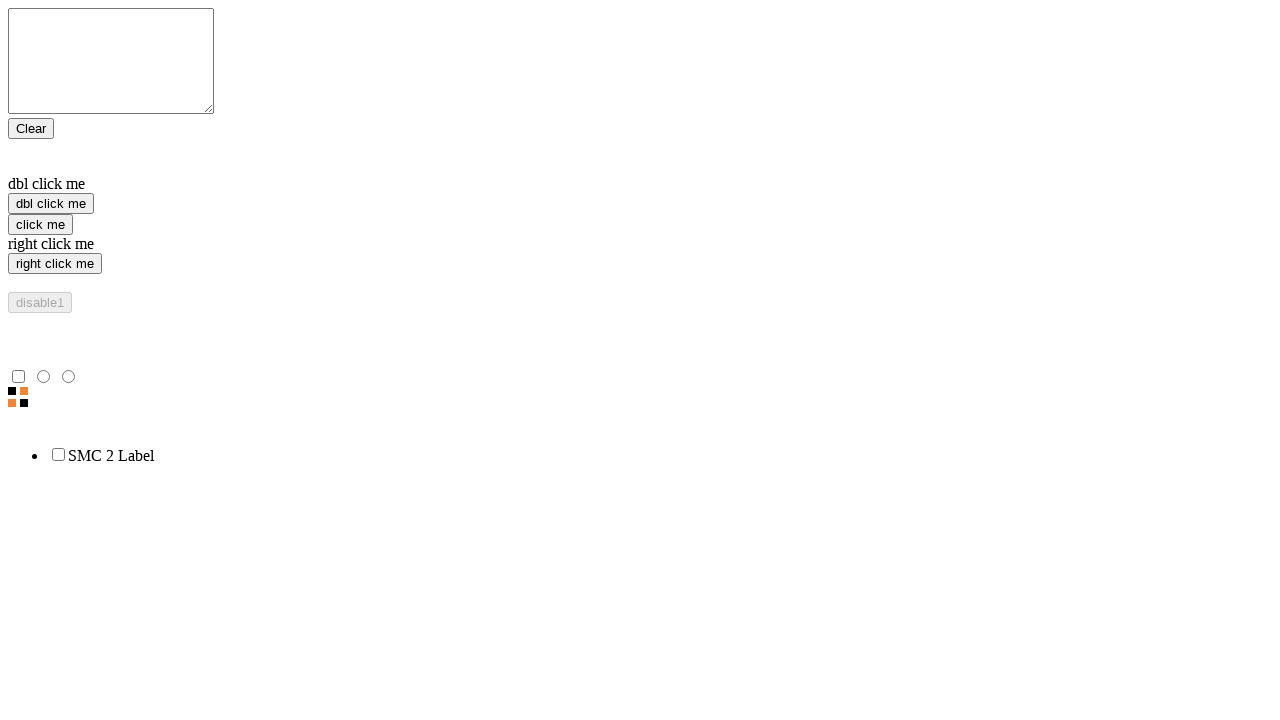

Clicked the 'click me' button at (40, 224) on input[value='click me']
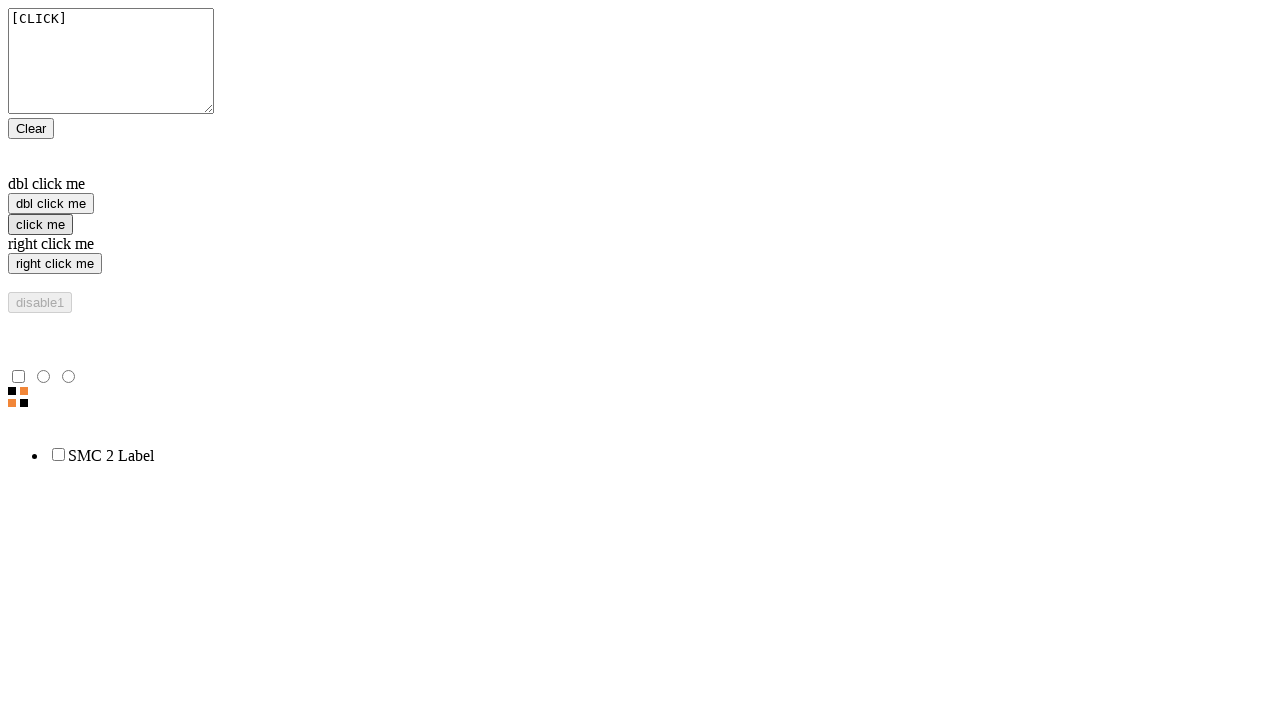

Right clicked the 'right click me' button at (55, 264) on input[value='right click me']
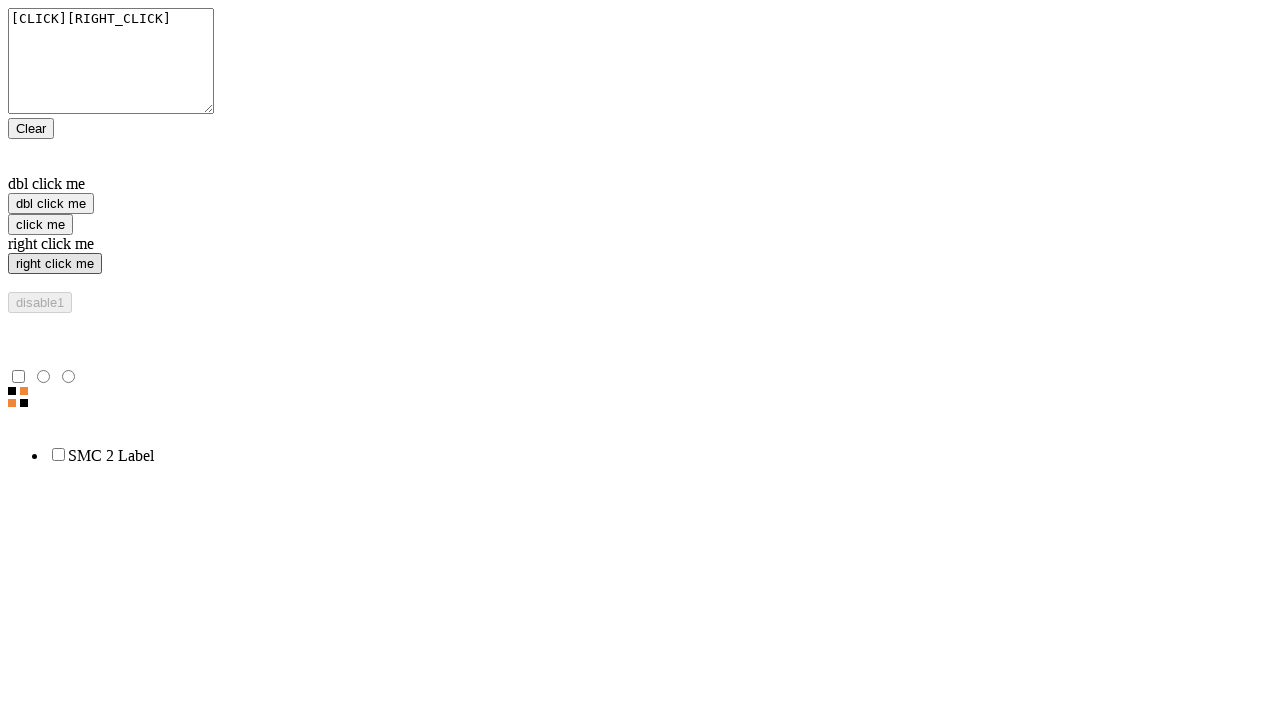

Double clicked the 'dbl click me' button at (51, 204) on input[value='dbl click me']
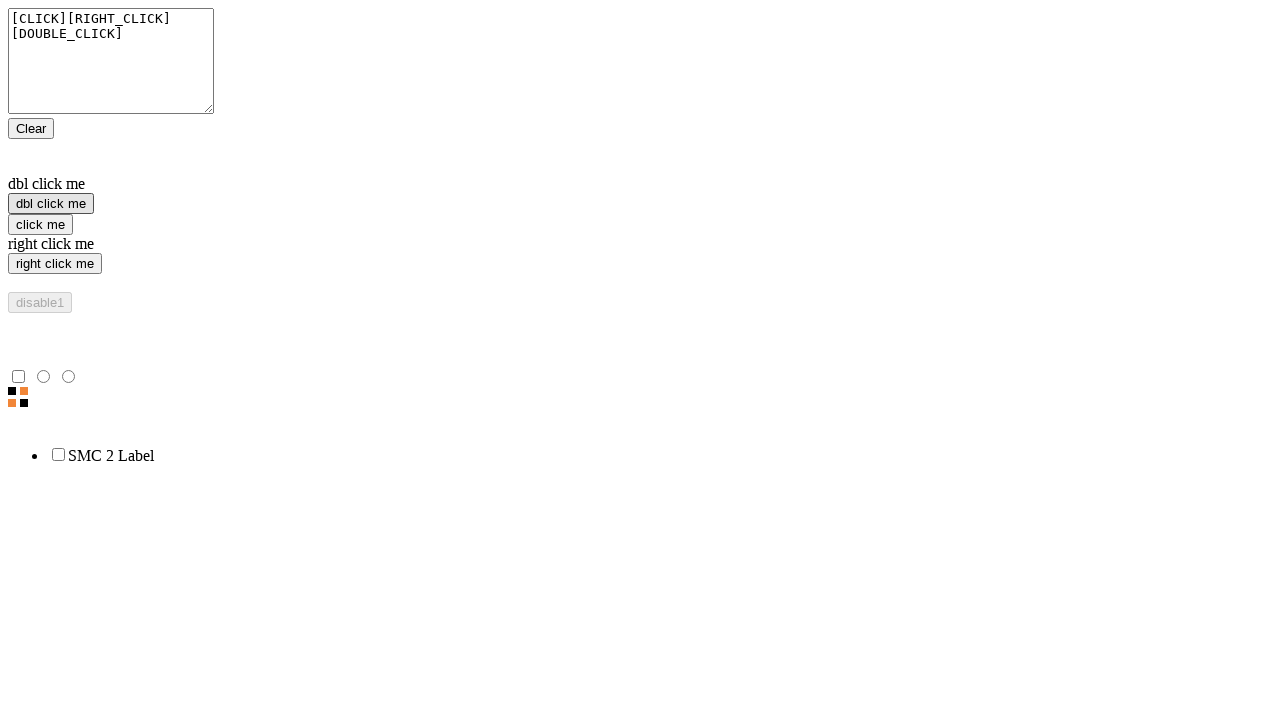

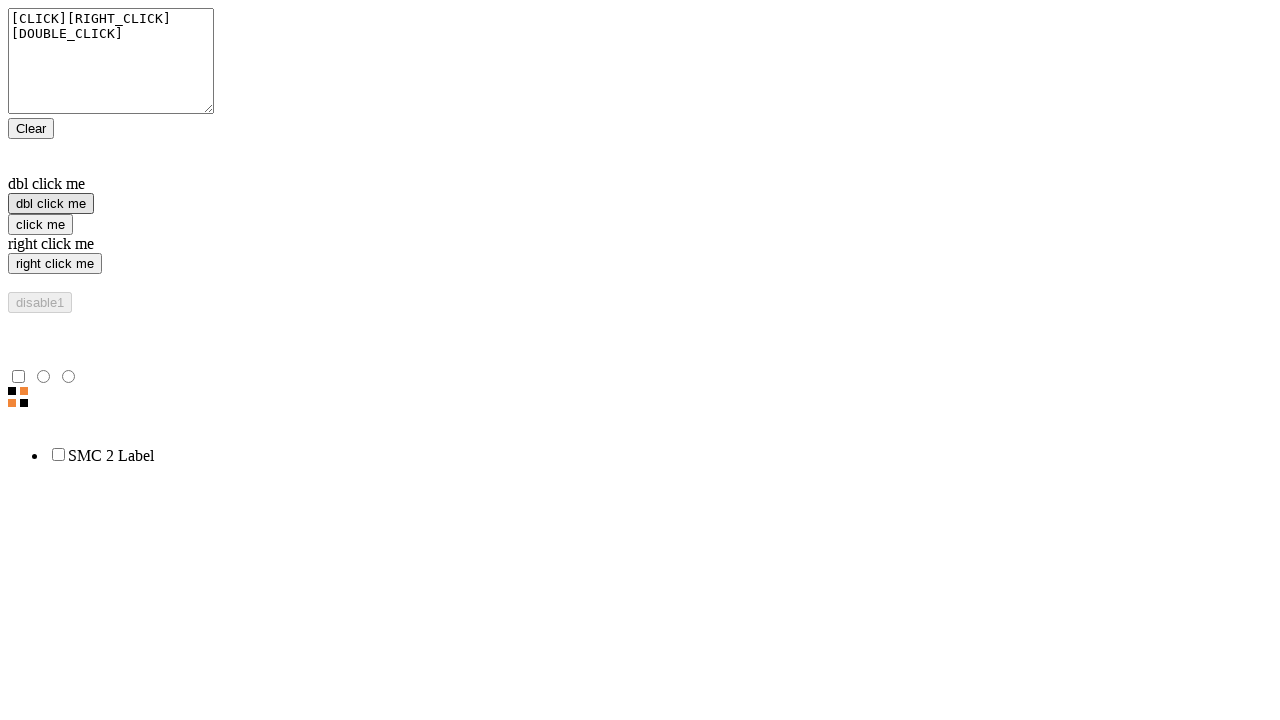